Tests explicit wait with invisible condition - clicks a start button, waits for loading to complete, and verifies the result text appears.

Starting URL: http://the-internet.herokuapp.com/dynamic_loading/2

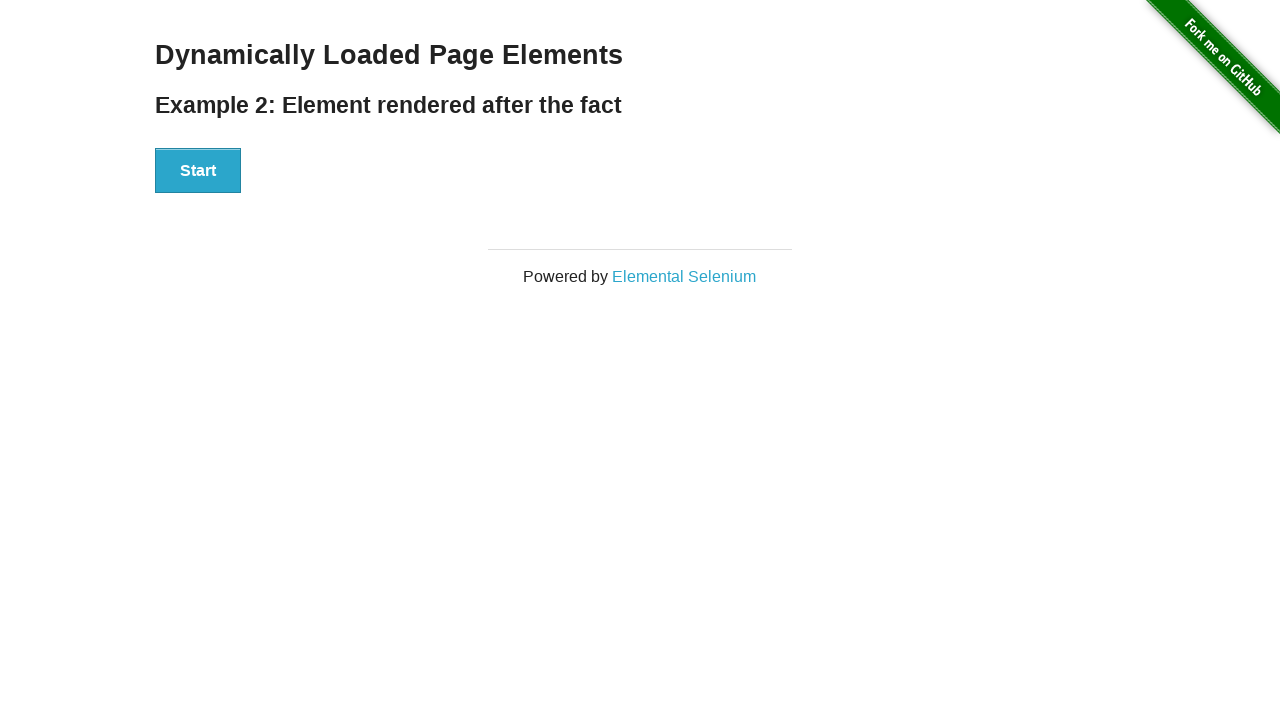

Waited for start button to be visible
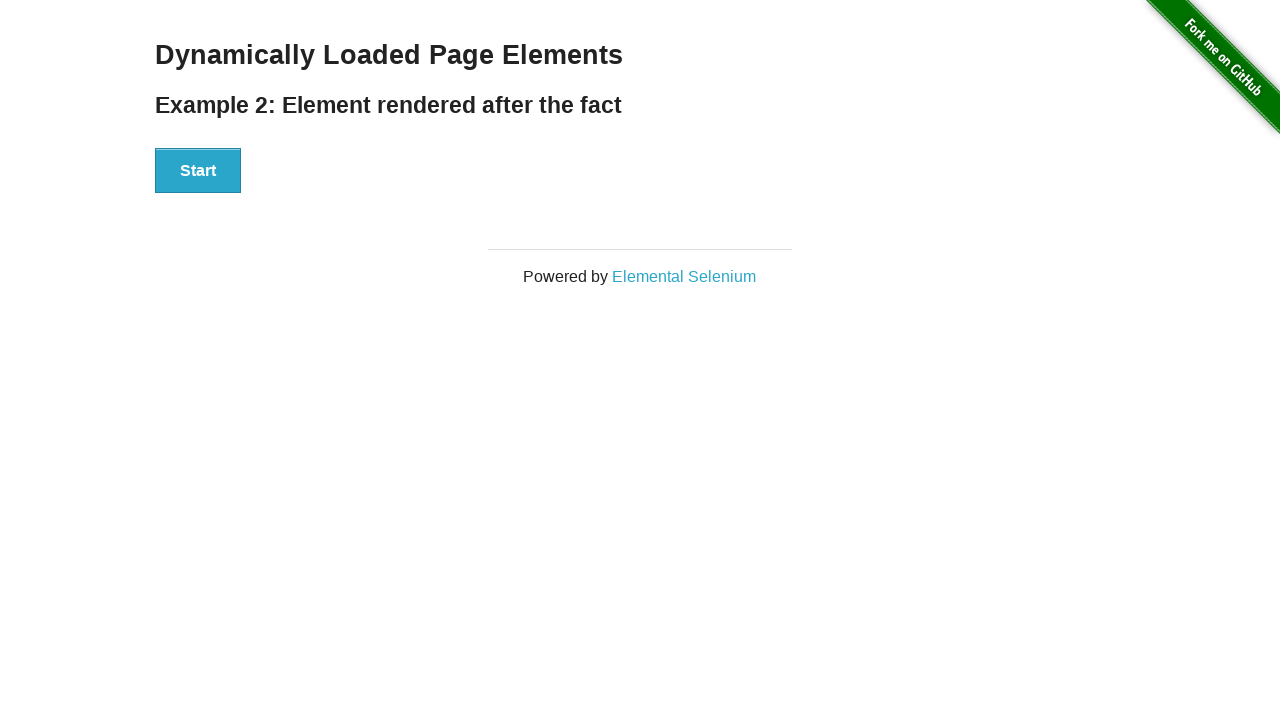

Clicked the start button at (198, 171) on xpath=//*[@id='start']/button
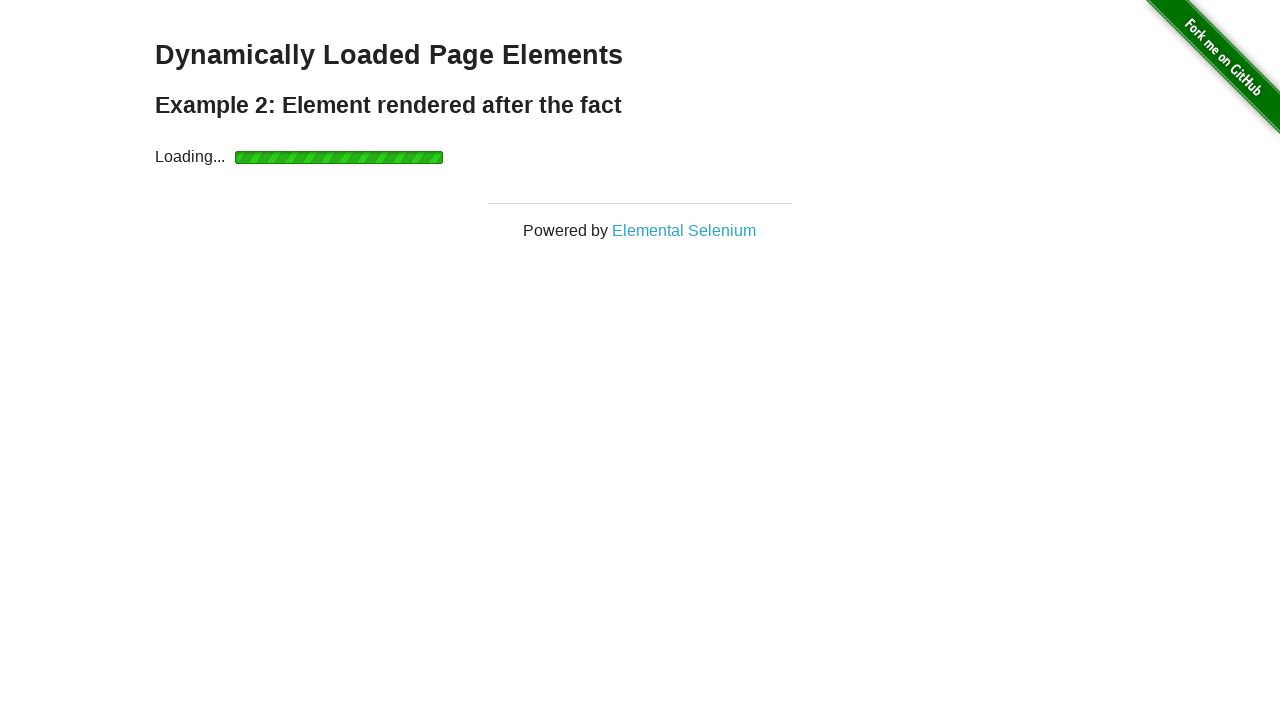

Waited for loading indicator to disappear
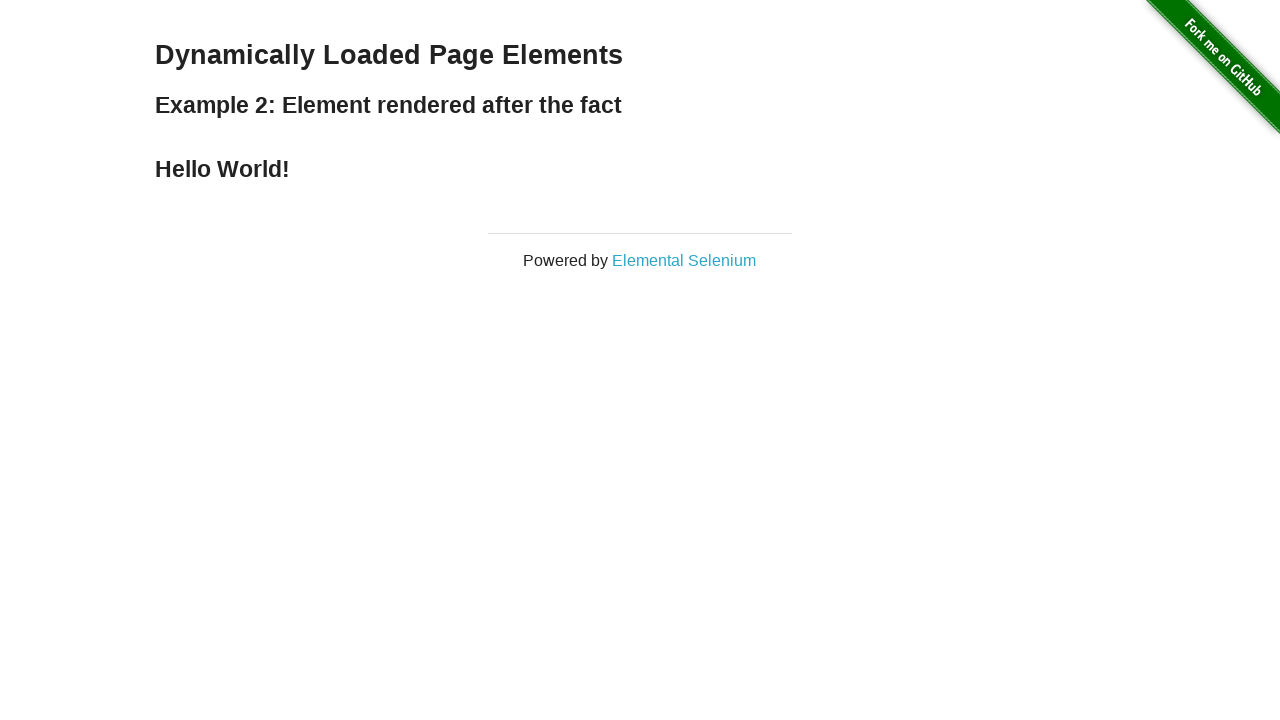

Verified 'Hello World!' text appeared
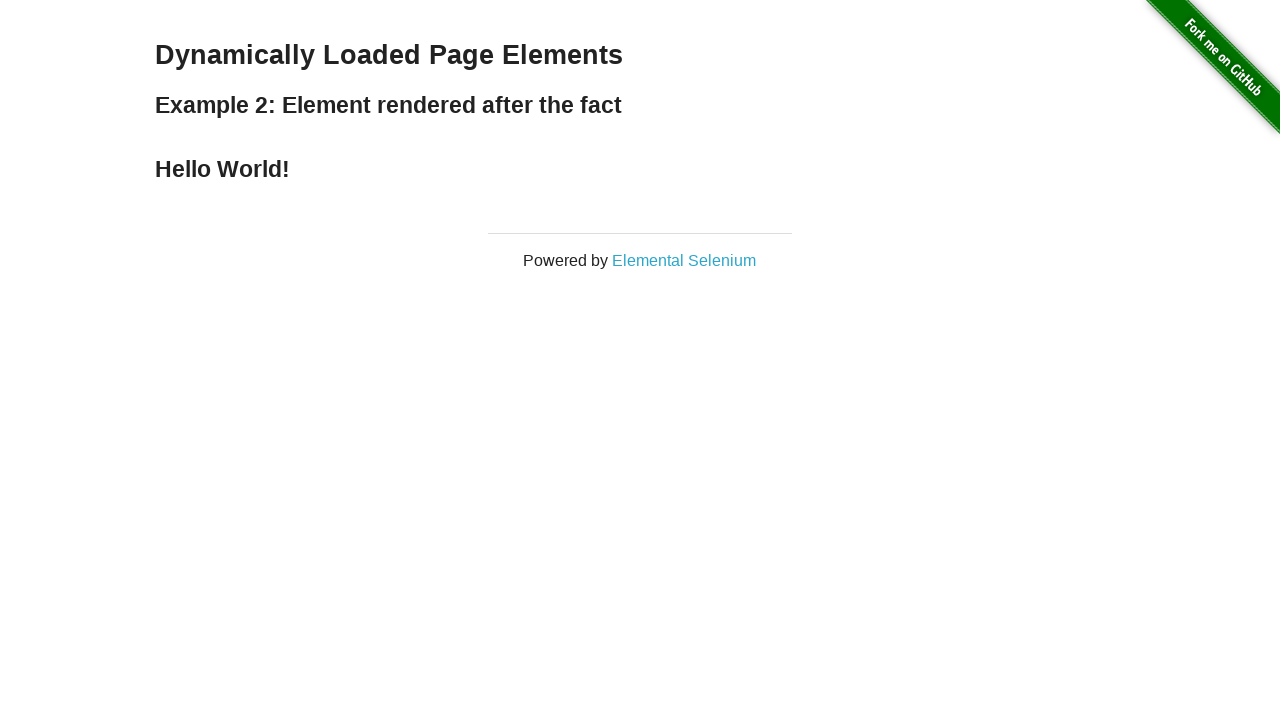

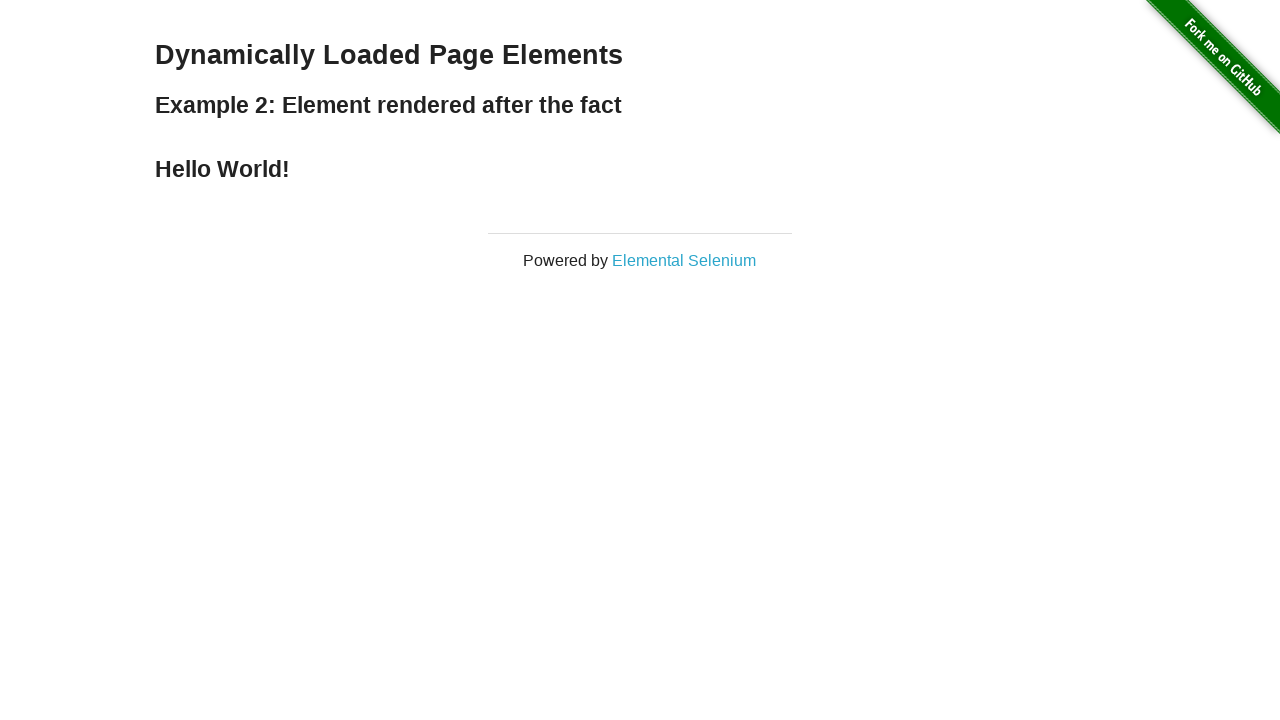